Tests CSS selector and XPath interactions on demoqa.com by clicking on the Elements card, navigating to the Radio Button section, and selecting the "Yes" radio button option.

Starting URL: https://demoqa.com/

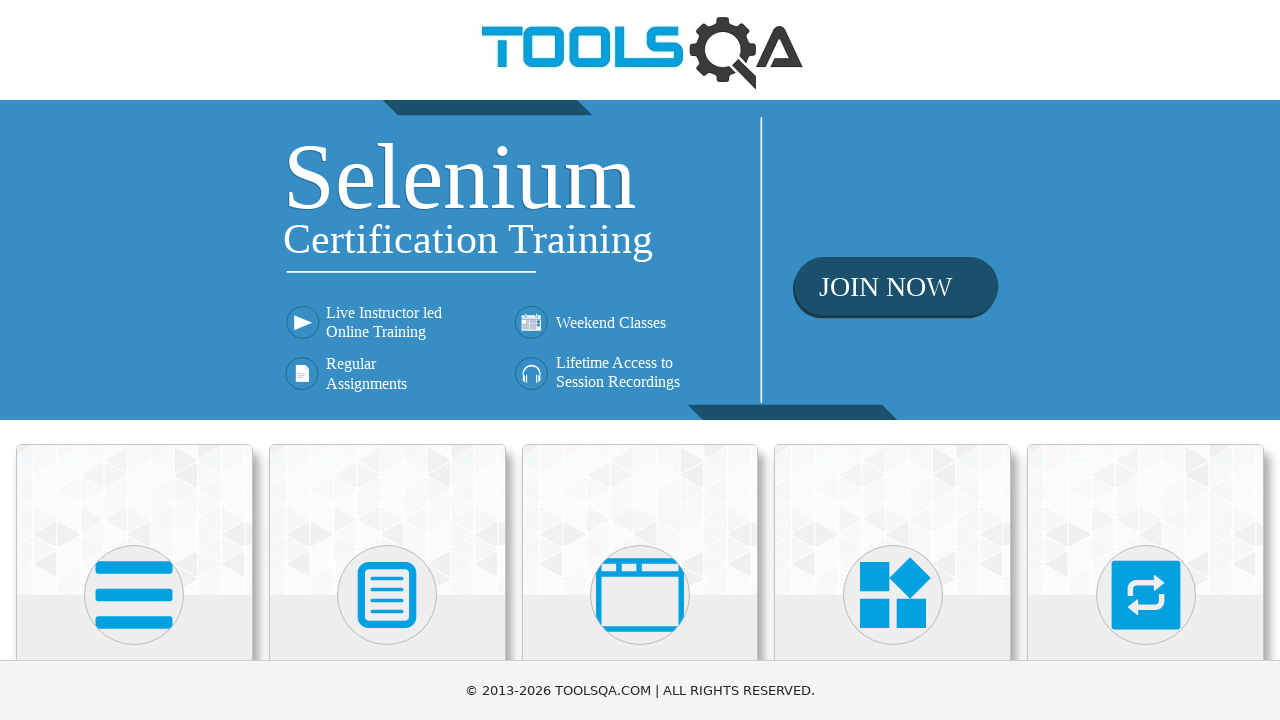

Hid fixed banner to prevent interference with clicks
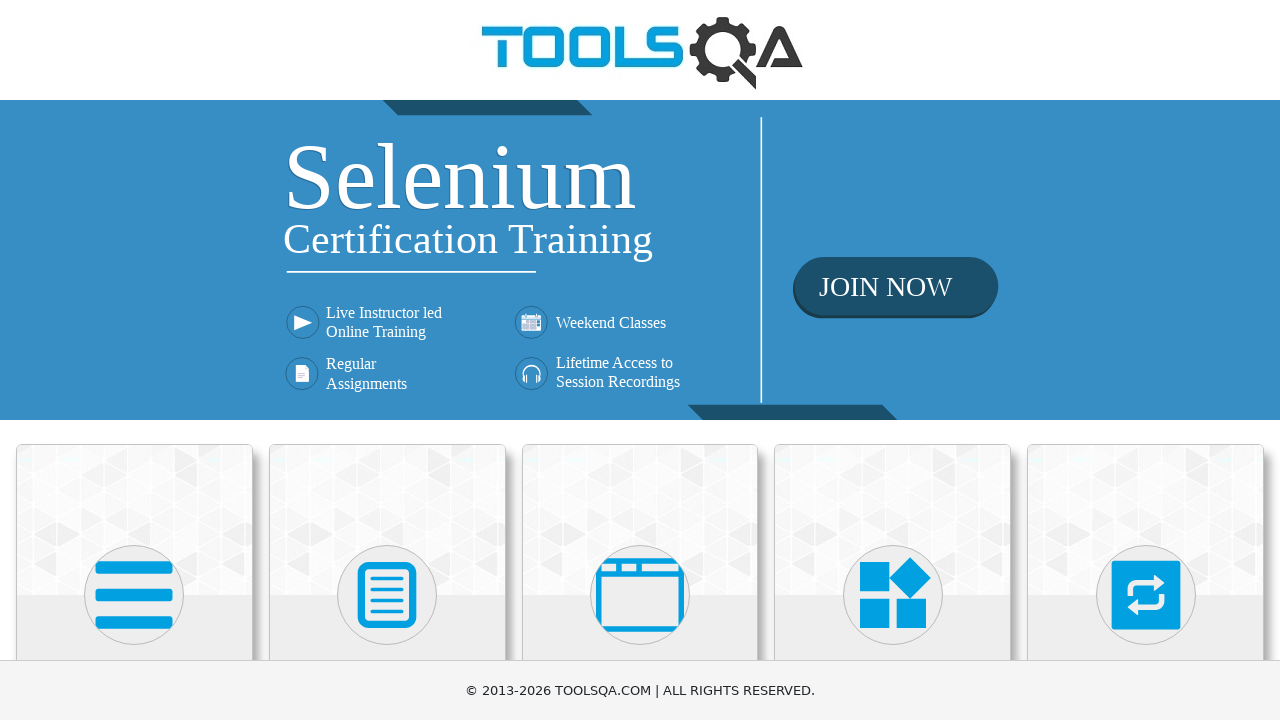

Hid footer element
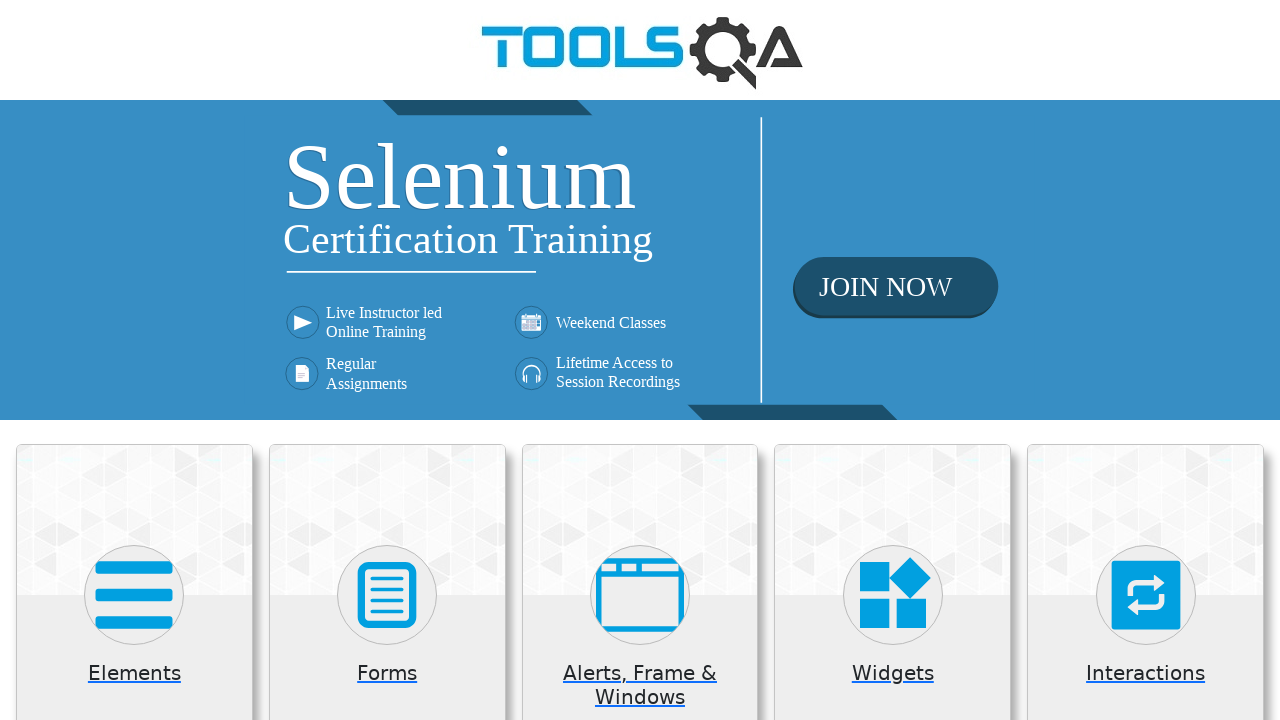

Clicked on the Elements card at (134, 520) on div.card-up >> nth=0
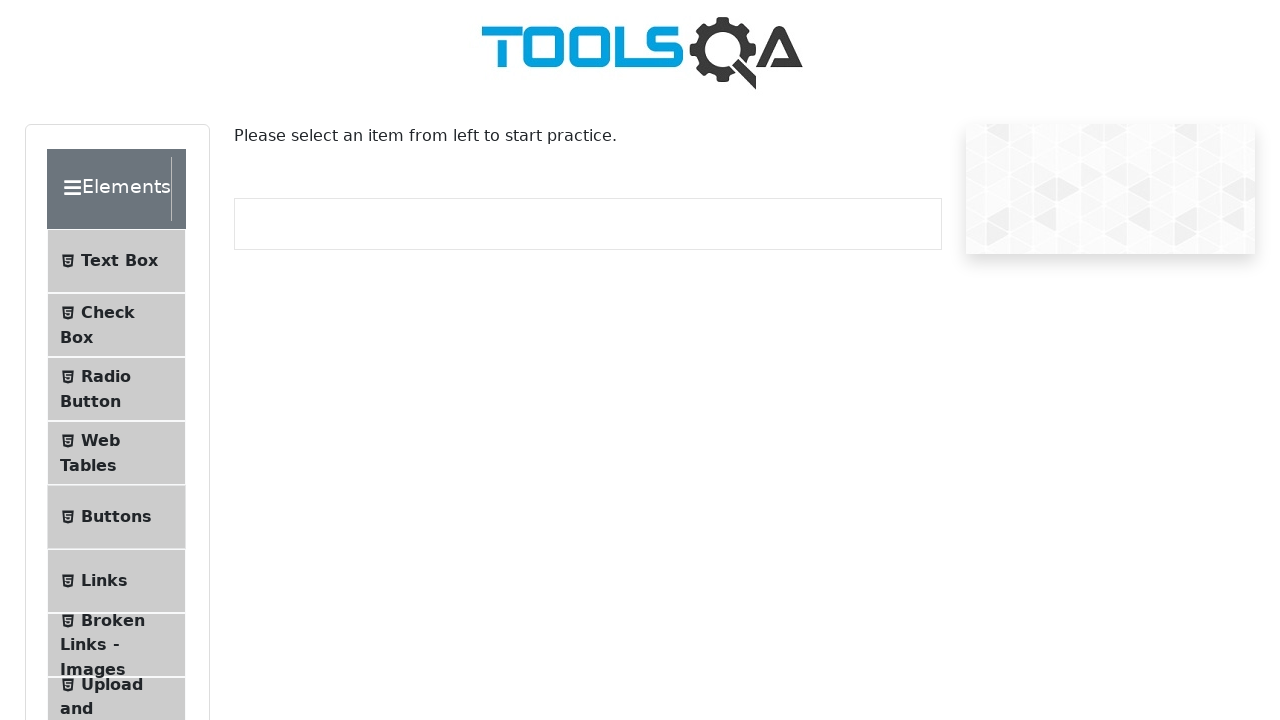

Radio Button menu item loaded
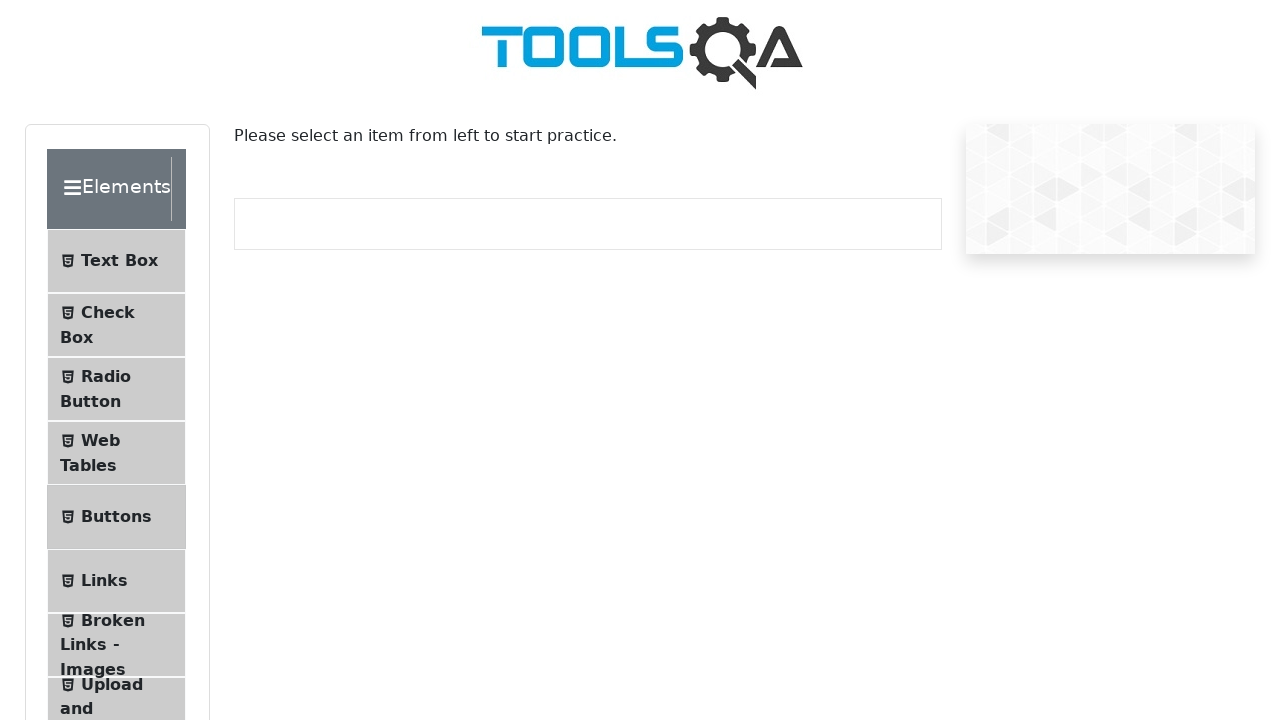

Clicked on Radio Button menu item at (116, 389) on #item-2
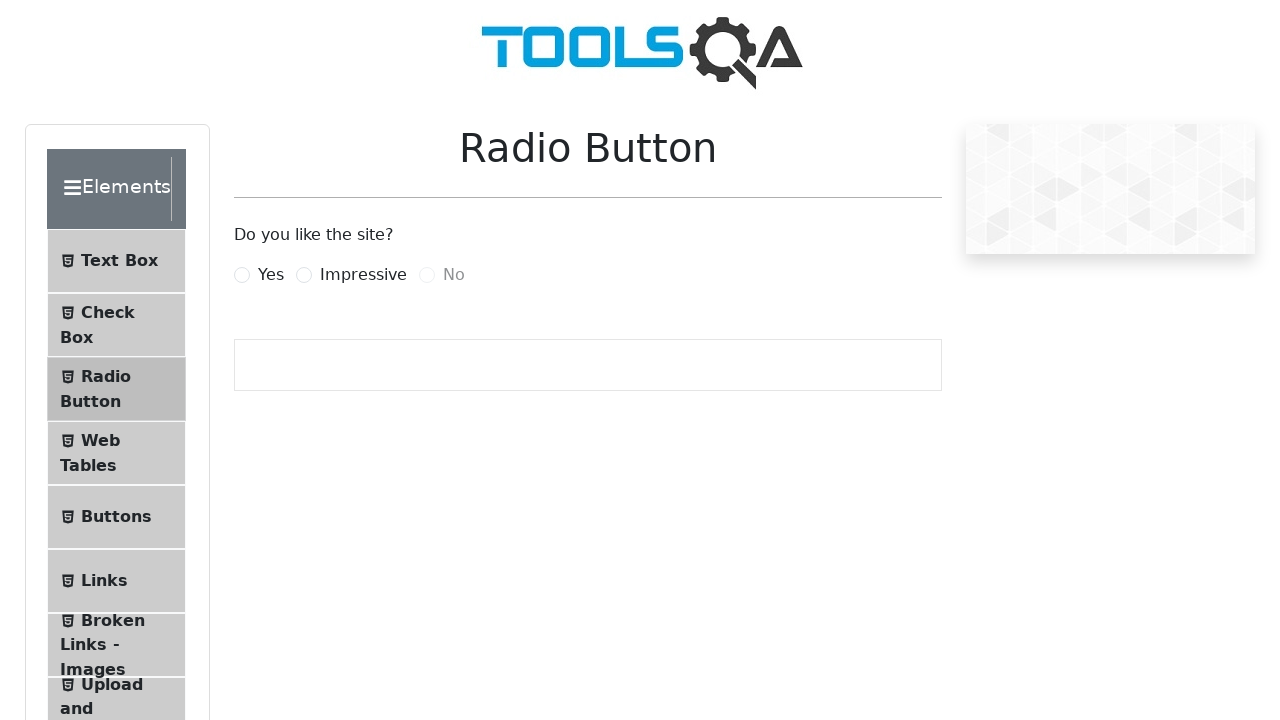

Radio button page loaded with 'Yes' option visible
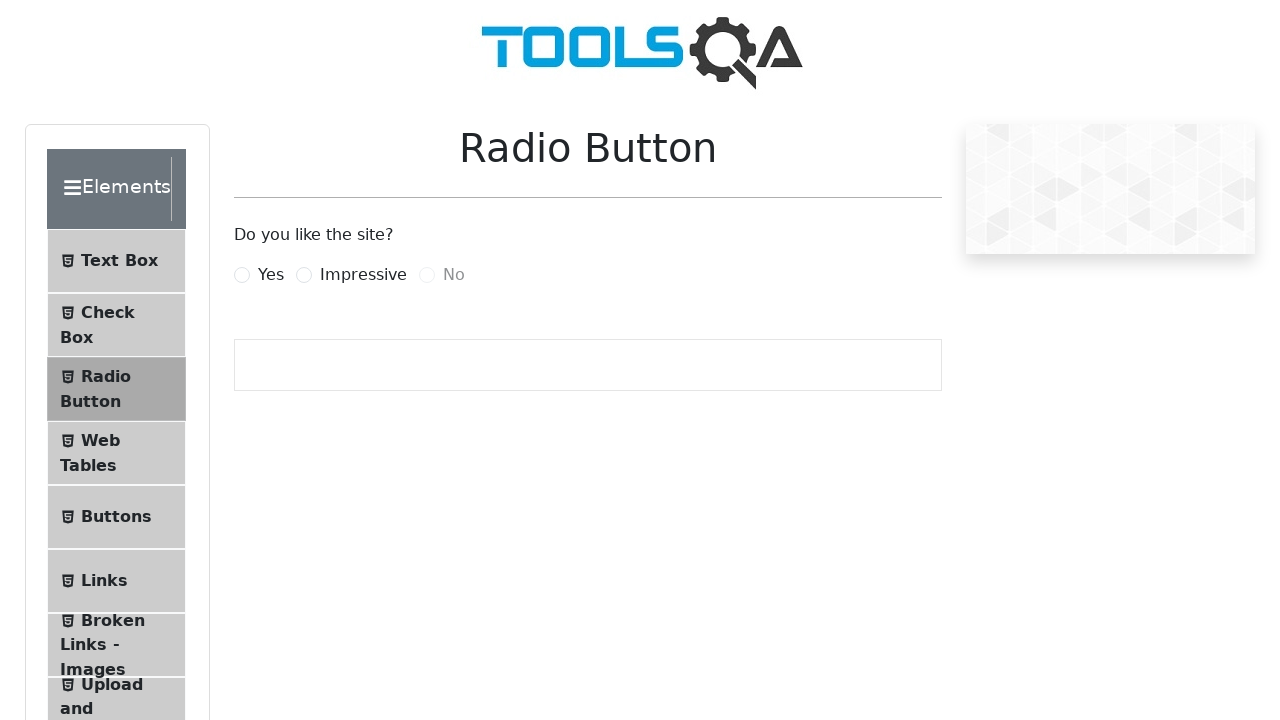

Selected the 'Yes' radio button at (271, 275) on label[for='yesRadio']
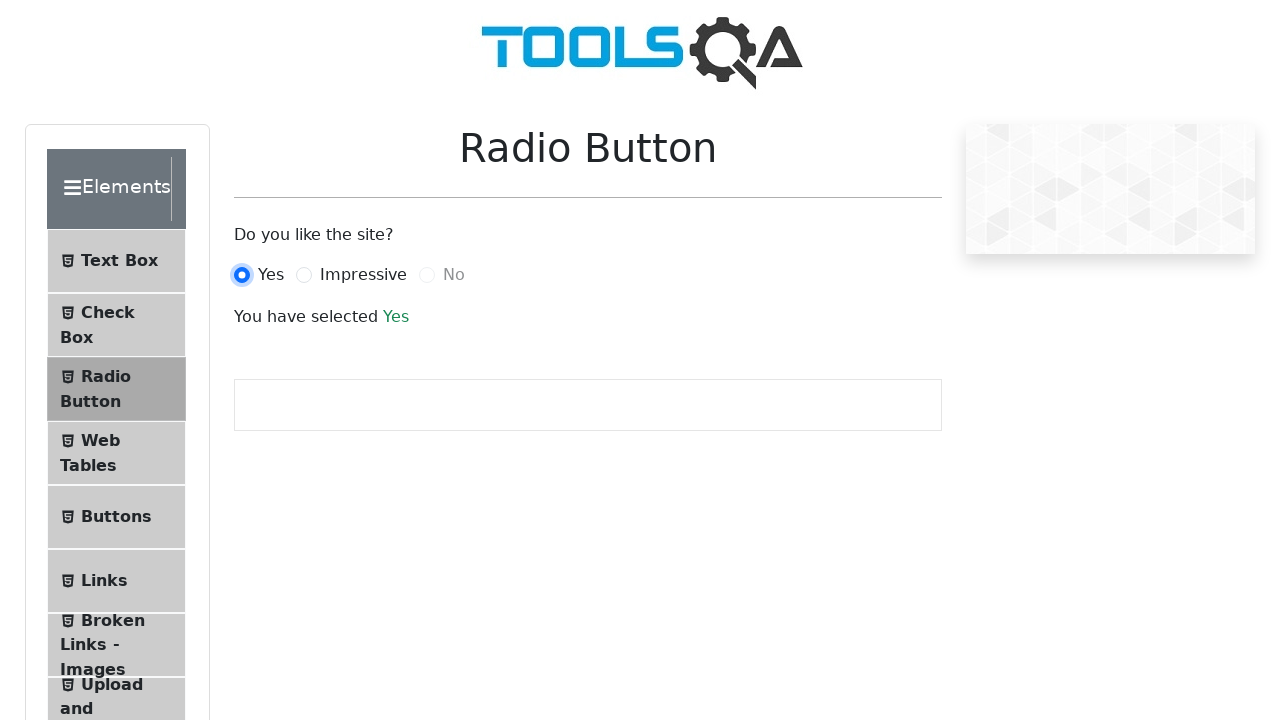

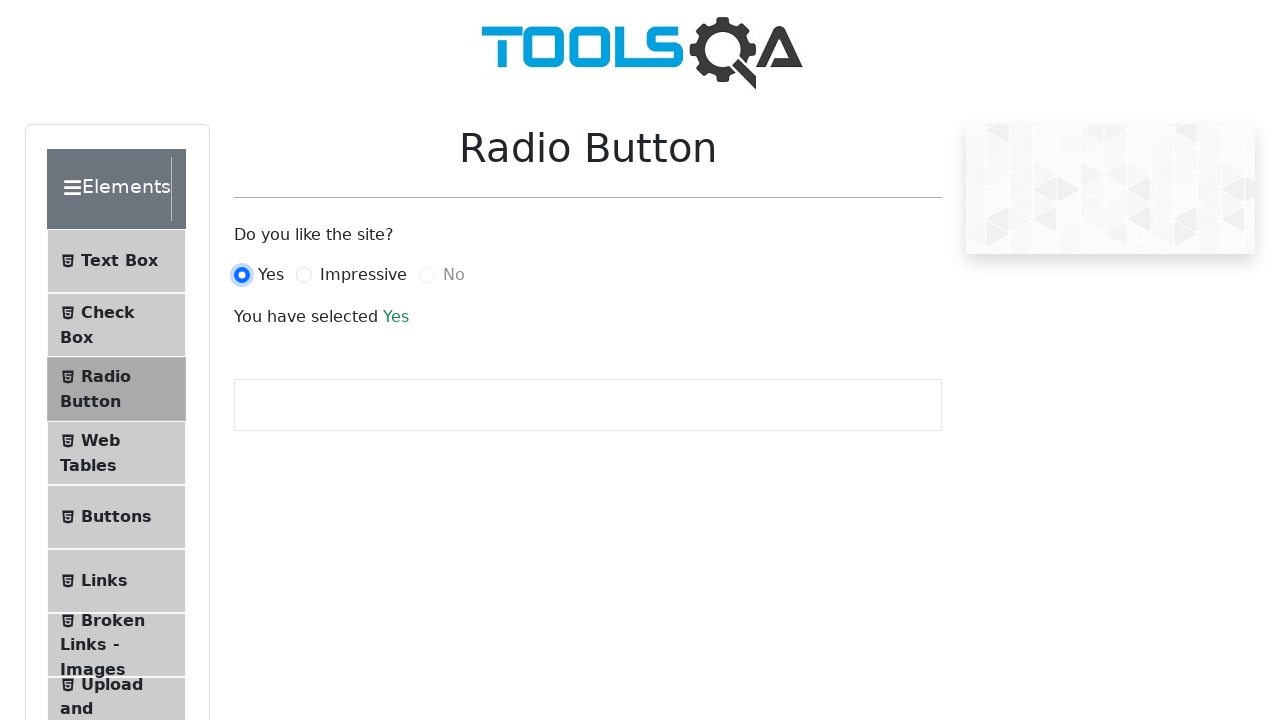